Tests clearing an input field by entering an empty string

Starting URL: http://knockoutjs.com/examples/controlTypes.html

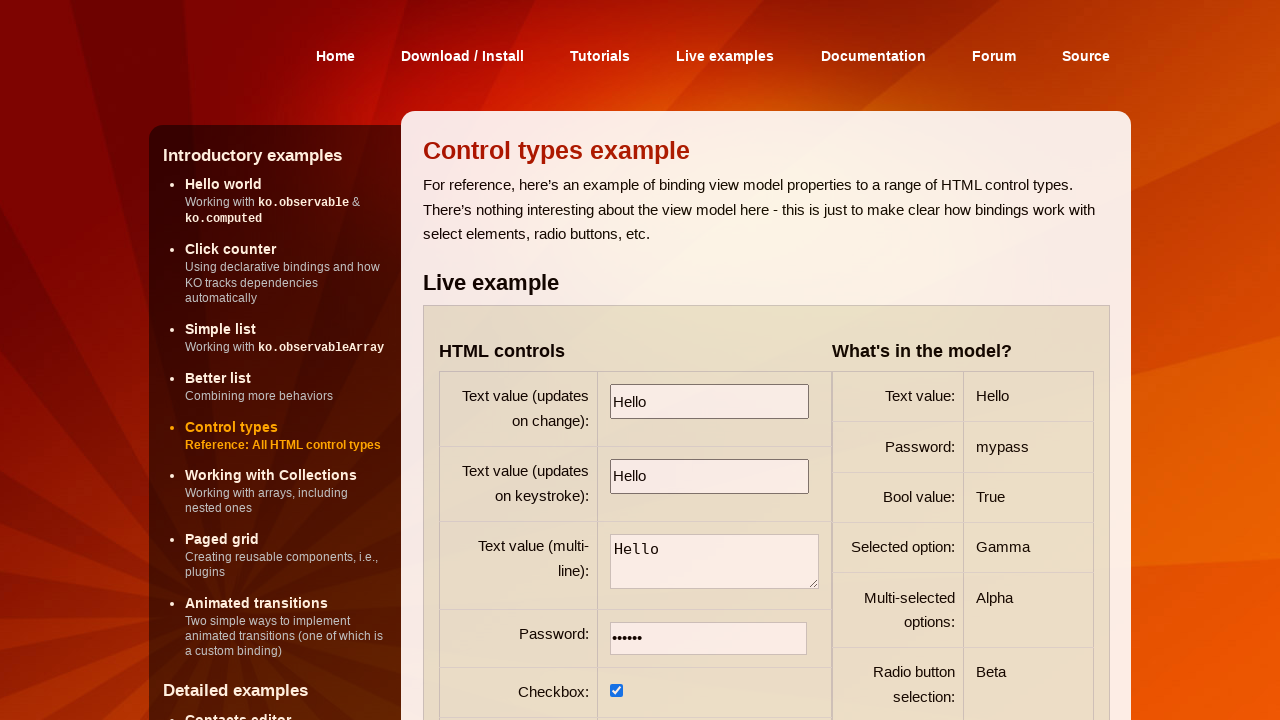

Navigated to controlTypes.html test page
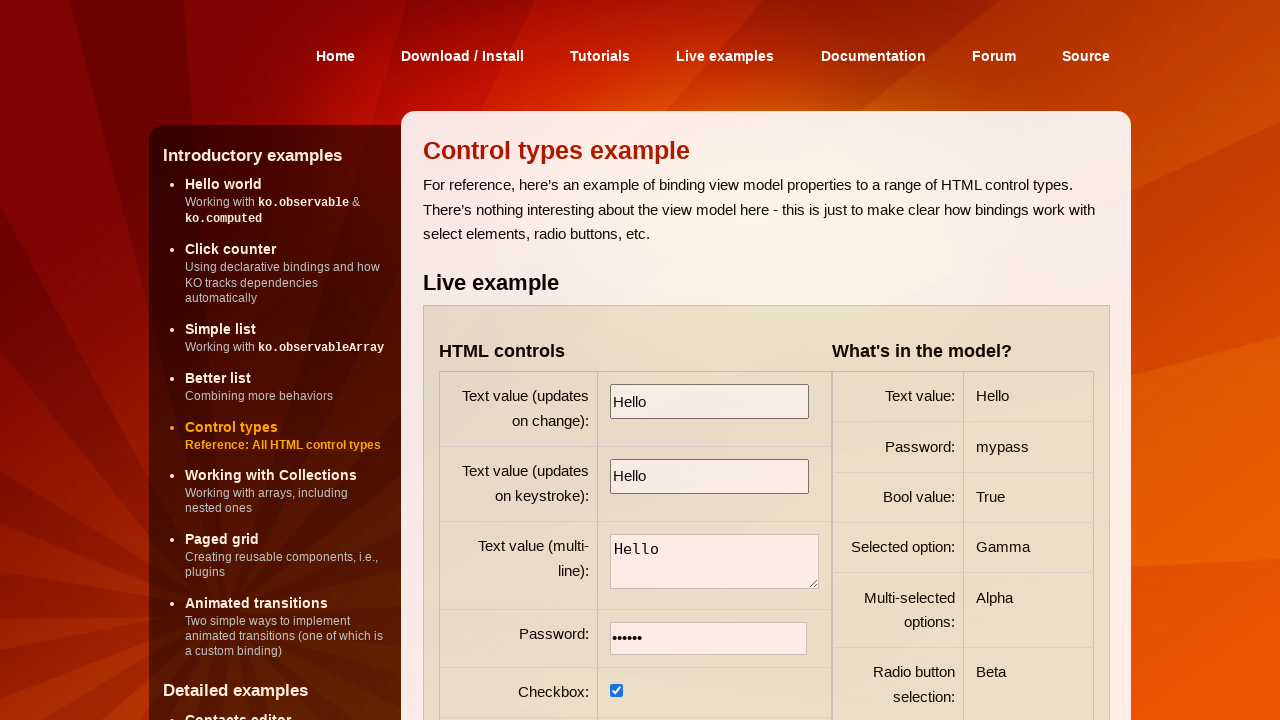

Cleared first input field by filling with empty string on input >> nth=0
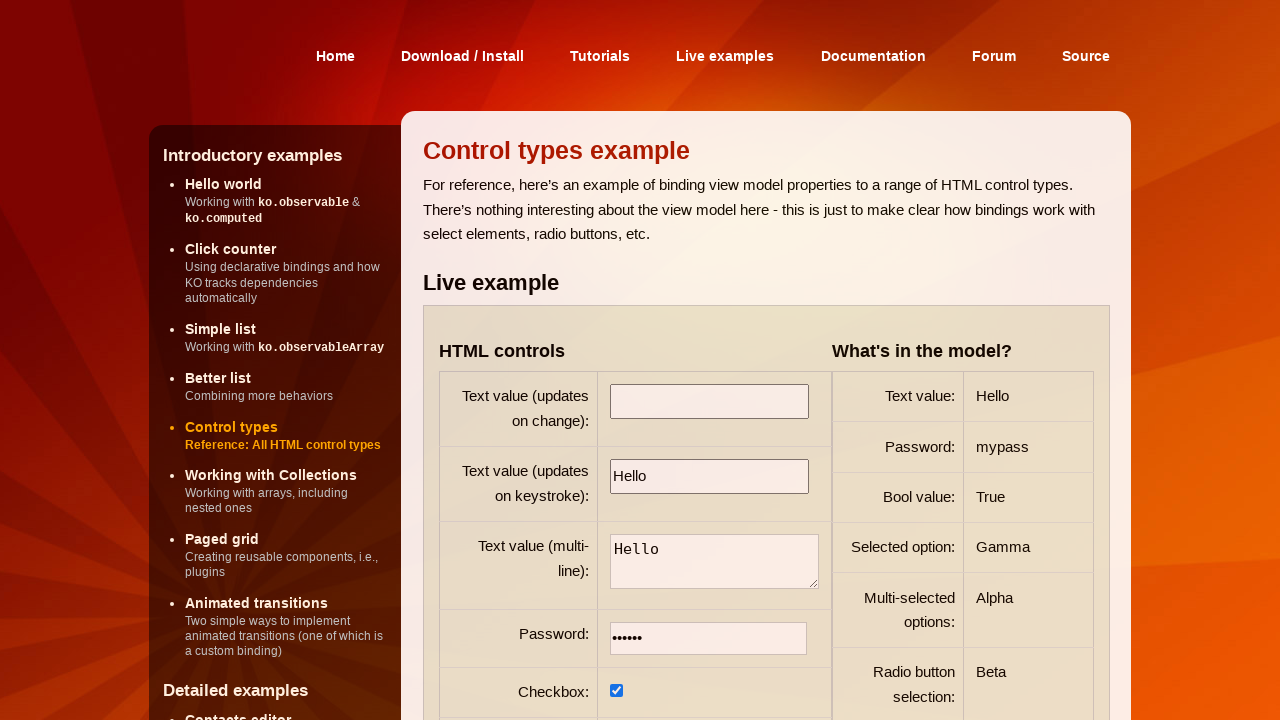

Verified first input field is present after clearing
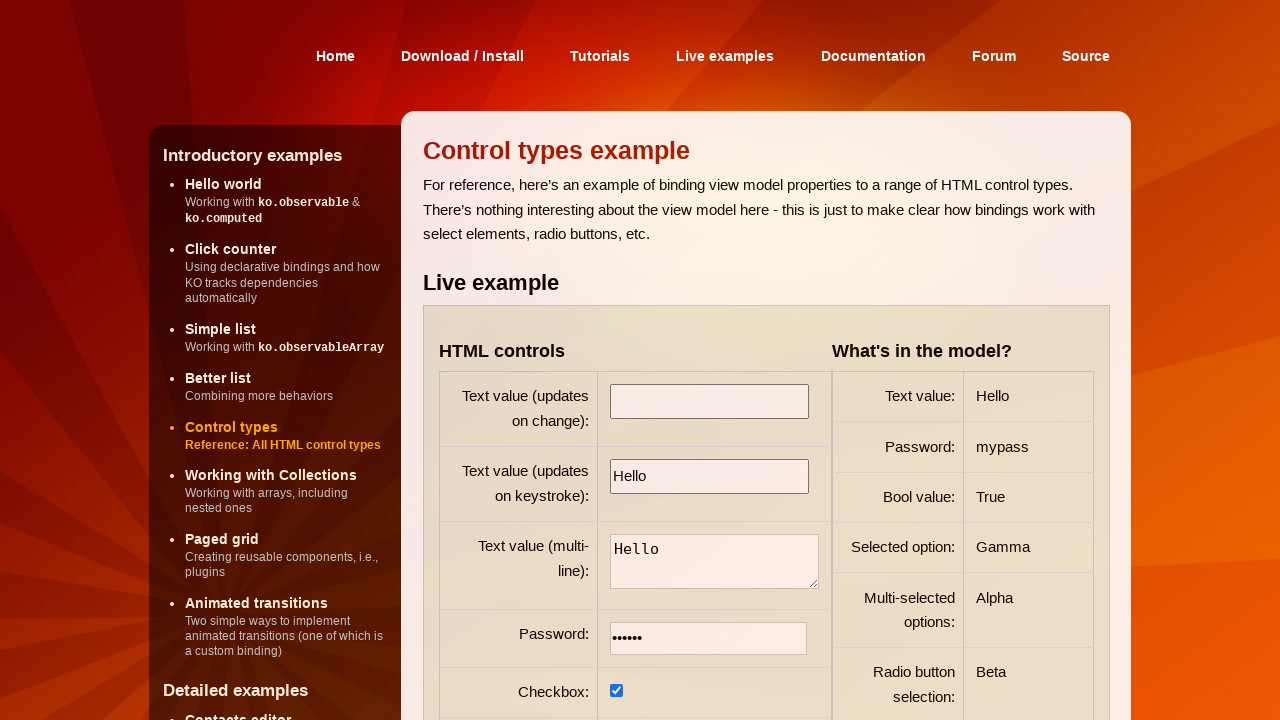

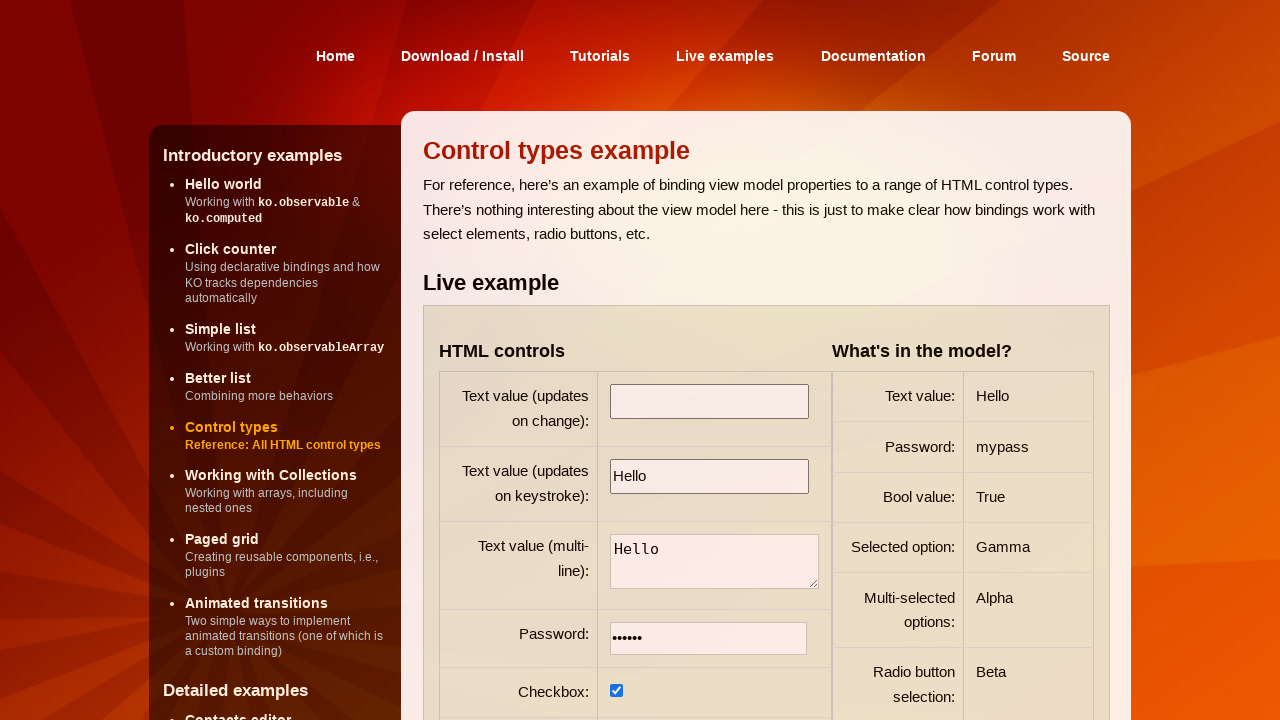